Tests checkbox functionality by clicking on a specific checkbox element on a form practice page

Starting URL: https://formy-project.herokuapp.com/checkbox

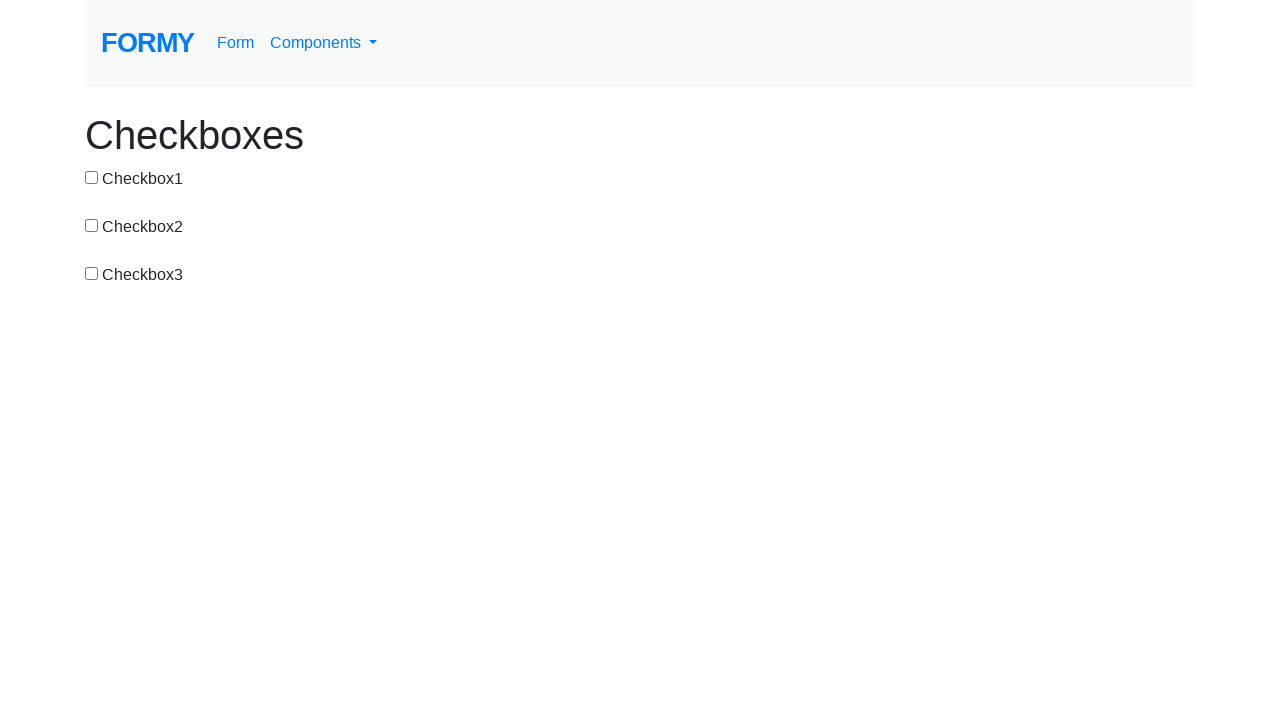

Navigated to checkbox practice page
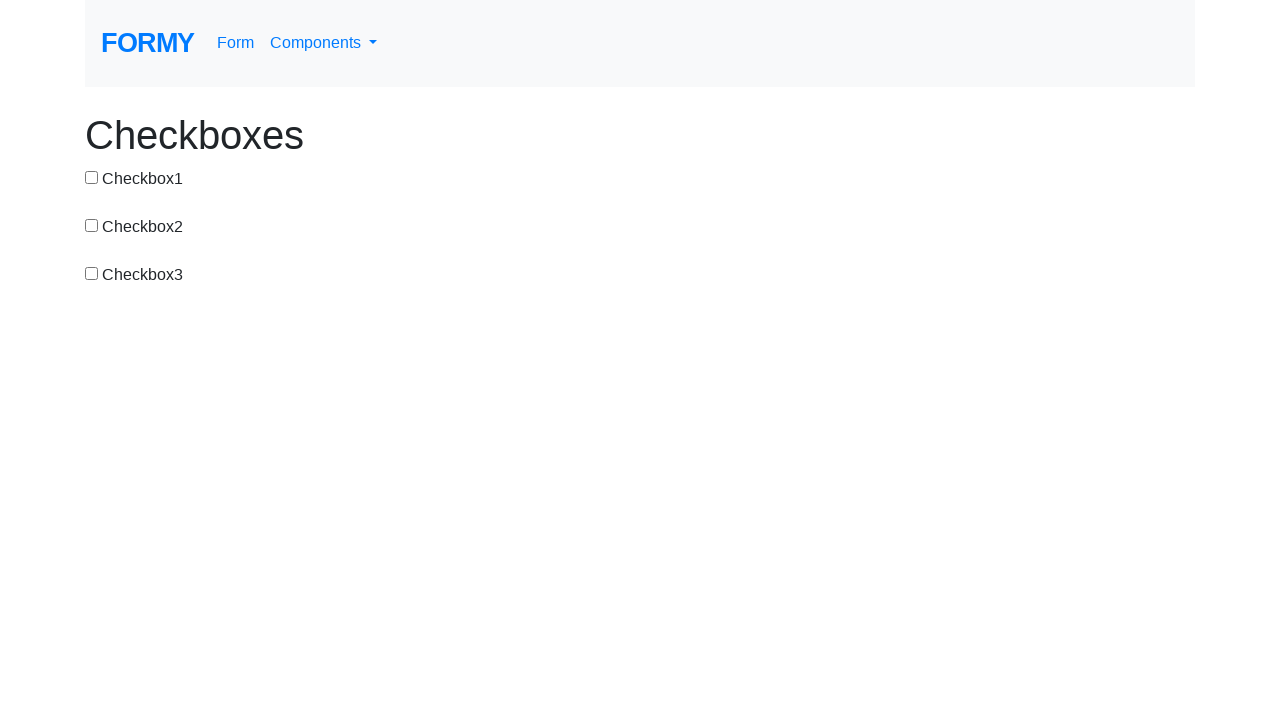

Clicked on checkbox-2 element at (92, 225) on input[value='checkbox-2']
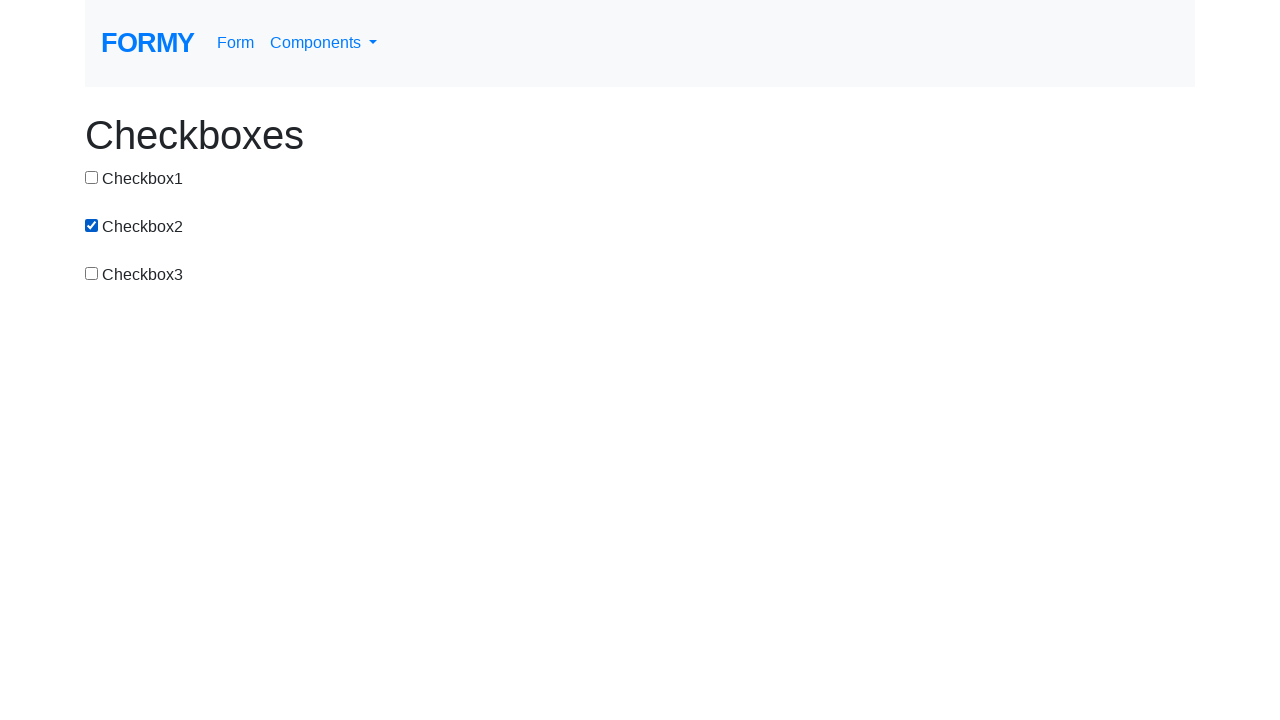

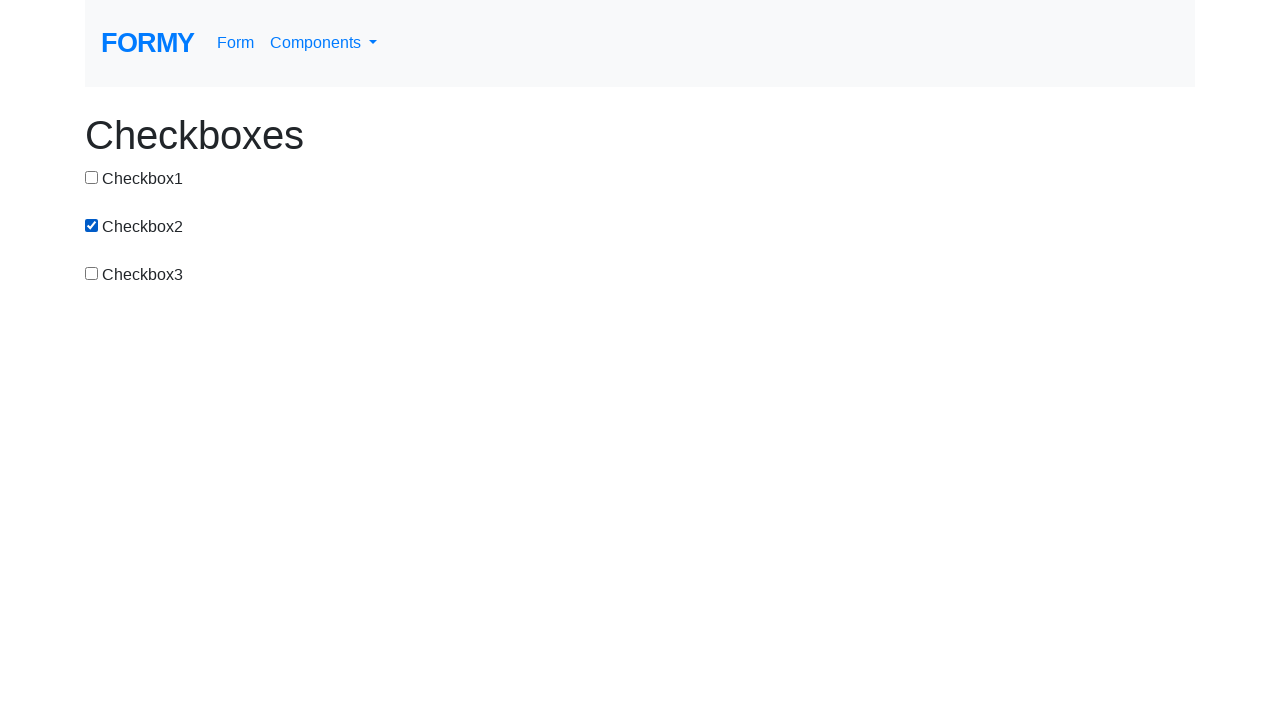